Tests page navigation by clicking links, going back in browser history, and navigating to another page

Starting URL: https://the-internet.herokuapp.com

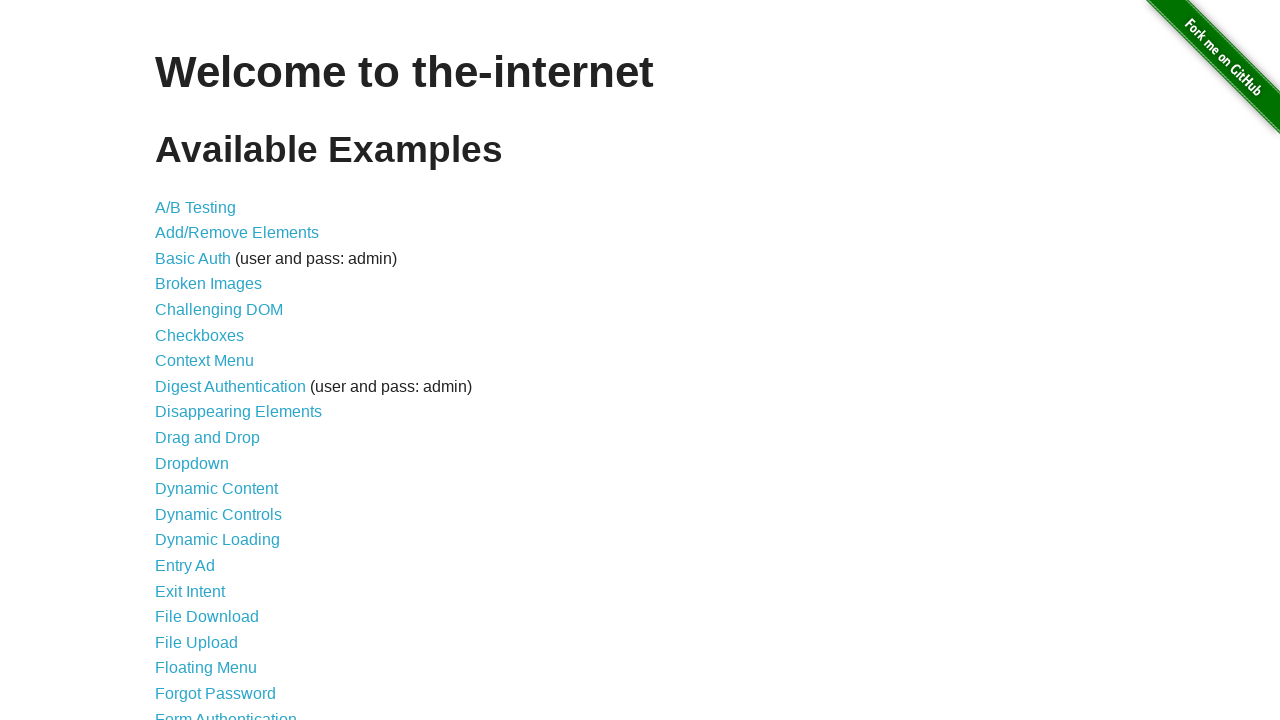

Clicked on A/B Testing link at (196, 207) on text=A/B Testing
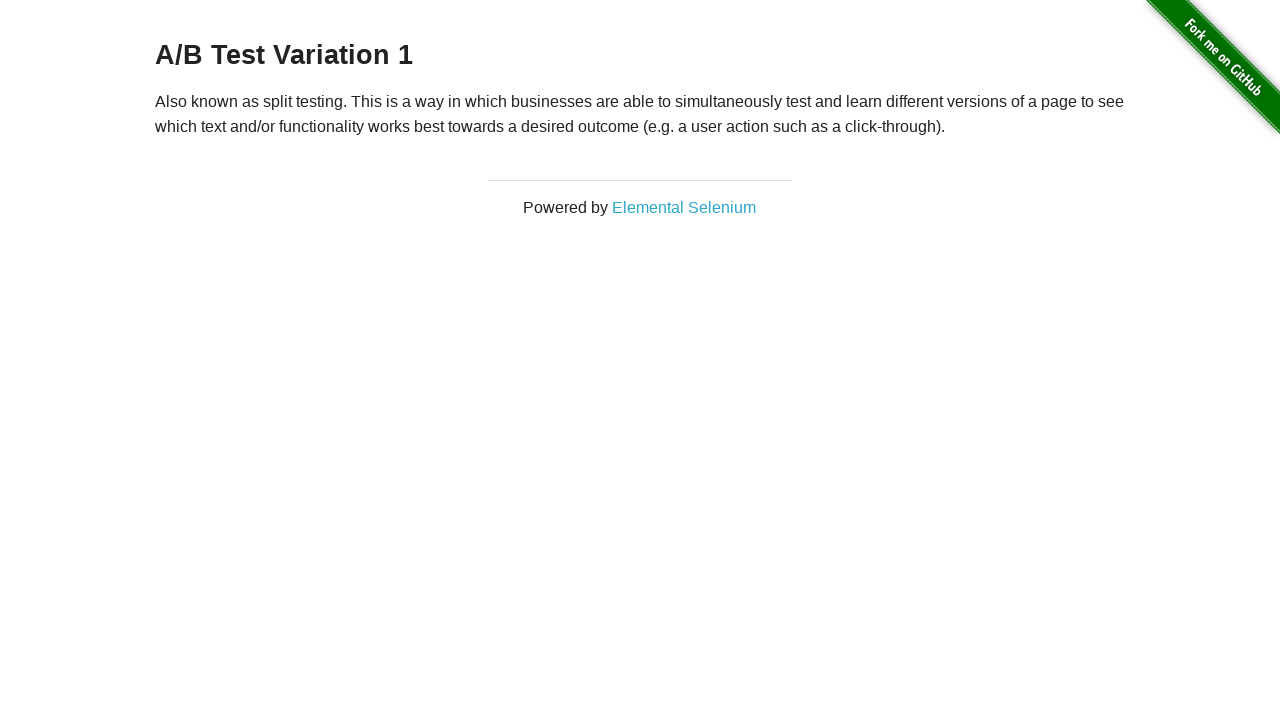

Navigated back to main page using browser history
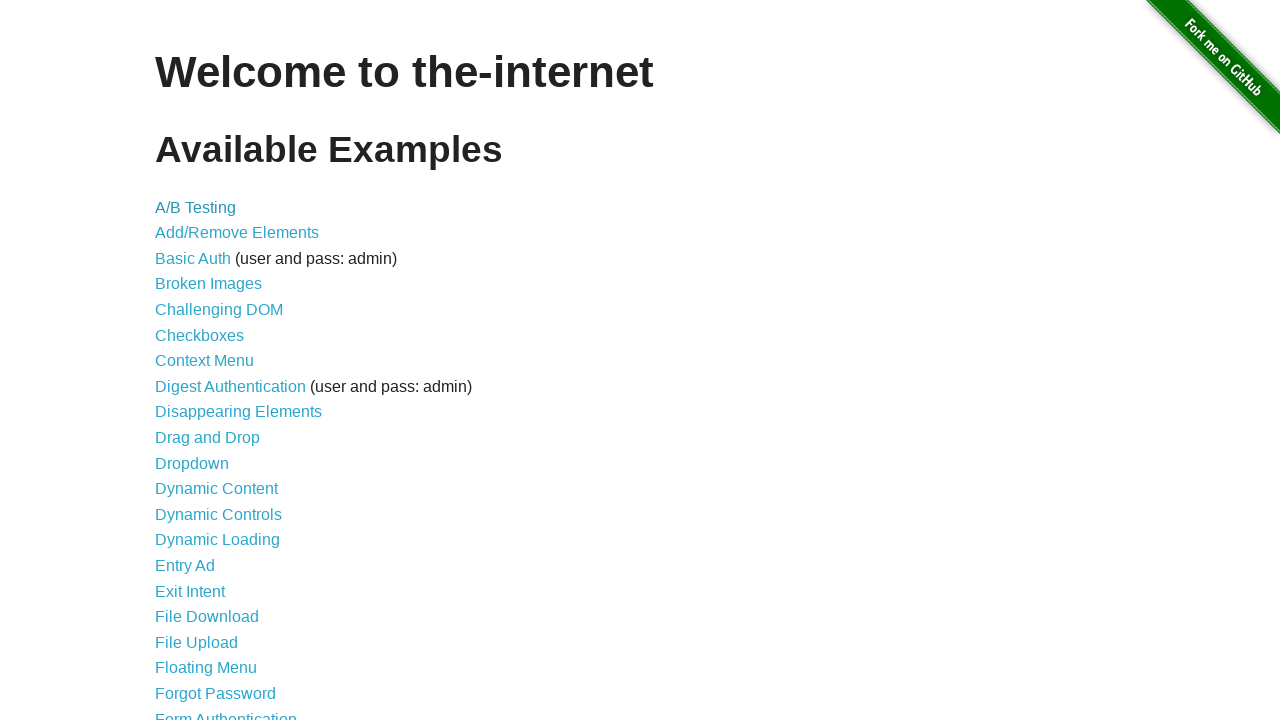

Clicked on Add/Remove Elements link at (237, 233) on text=Add/Remove Elements
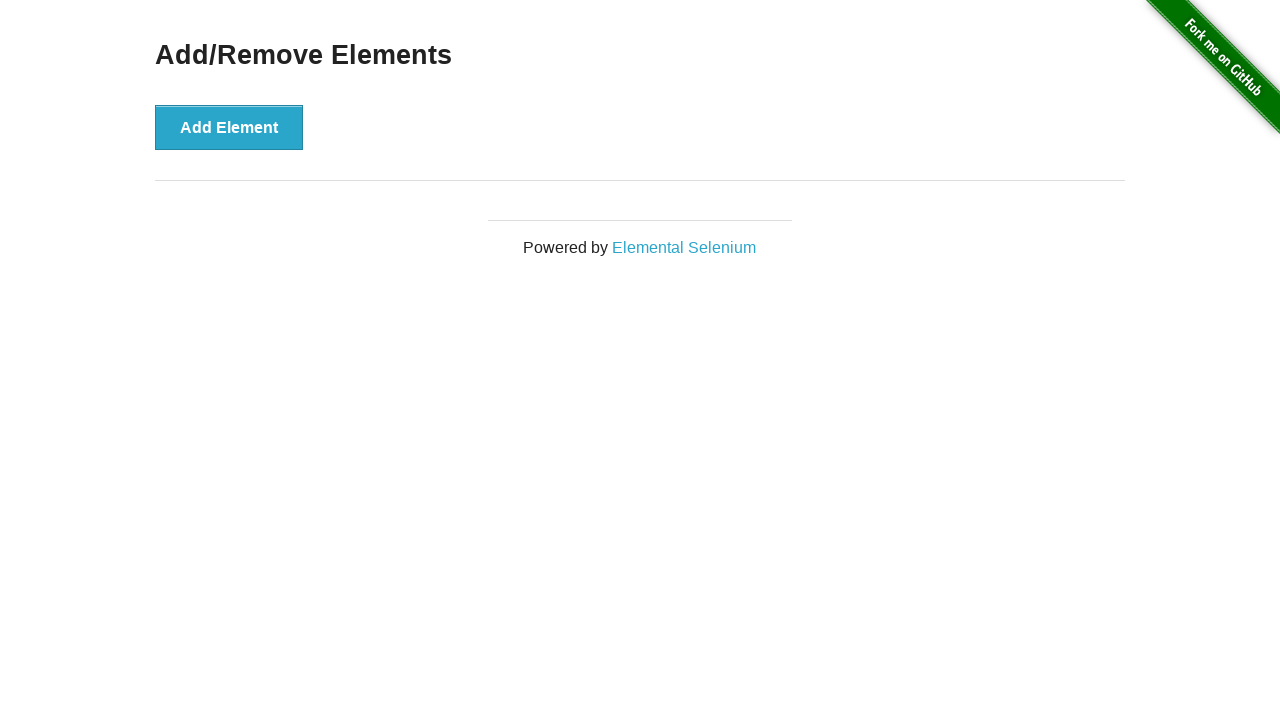

Verified URL contains 'add_remove_elements'
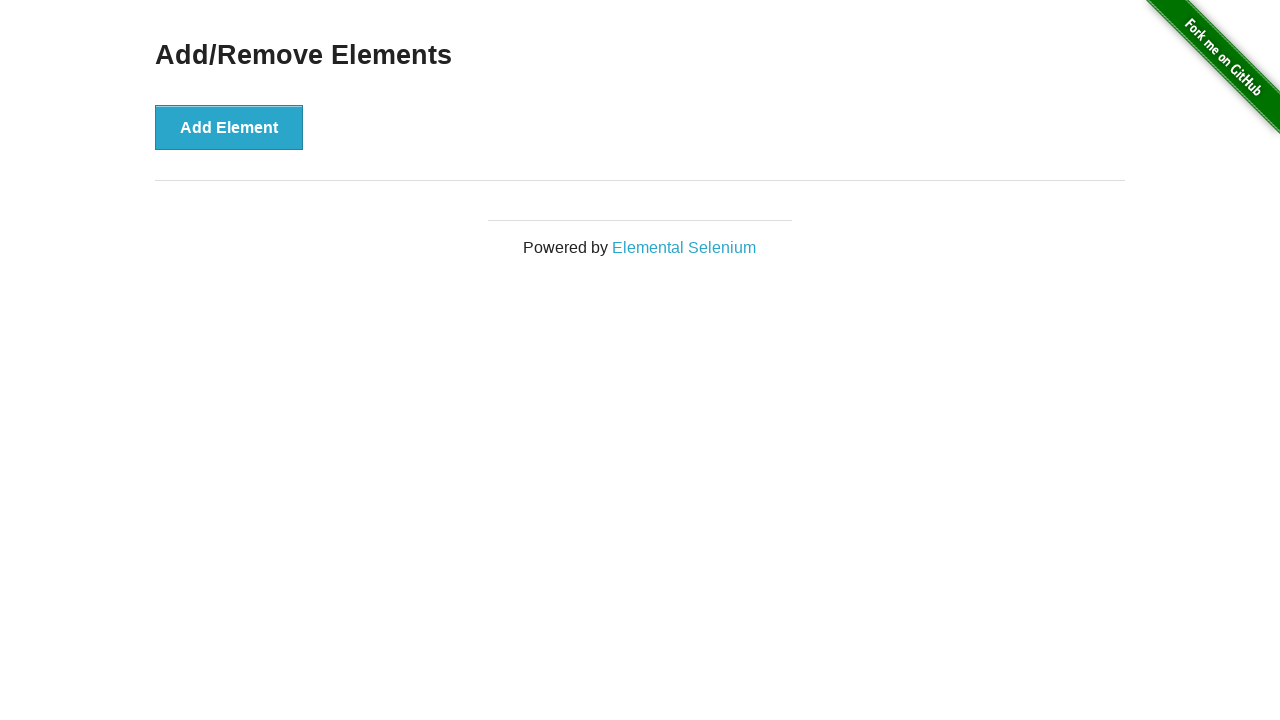

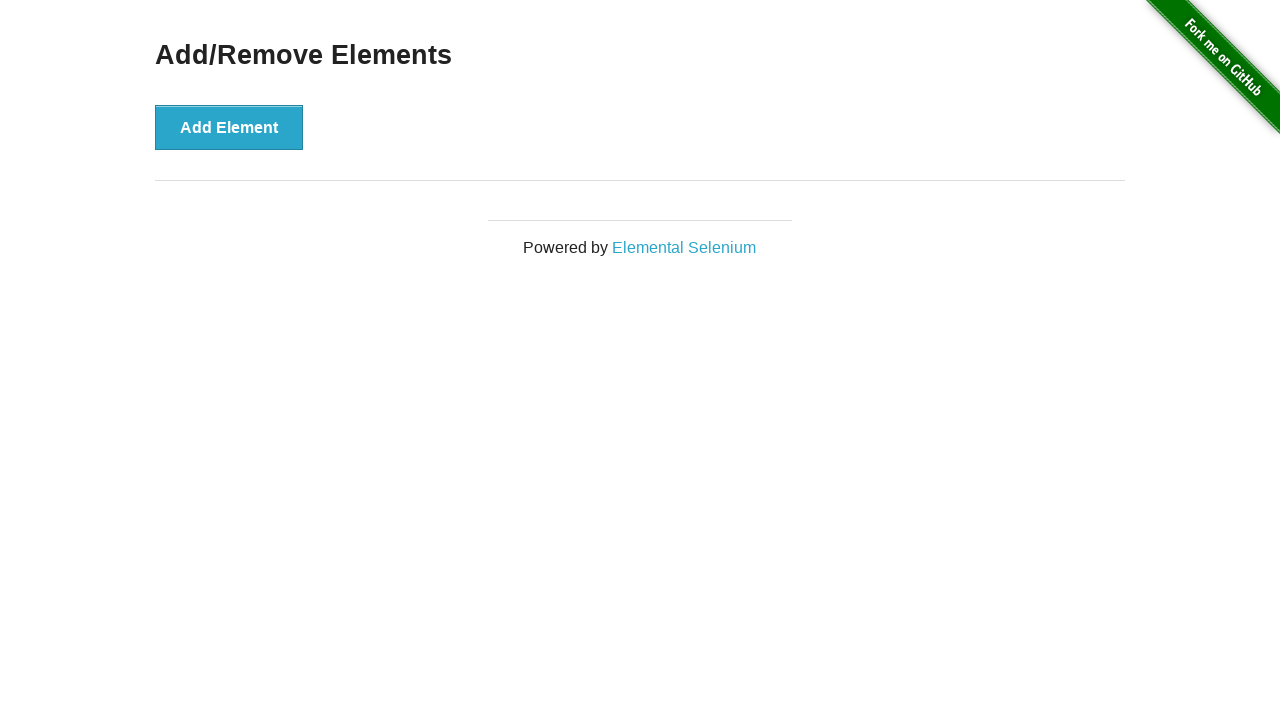